Tests that edits are saved when the edit field loses focus (blur)

Starting URL: https://demo.playwright.dev/todomvc

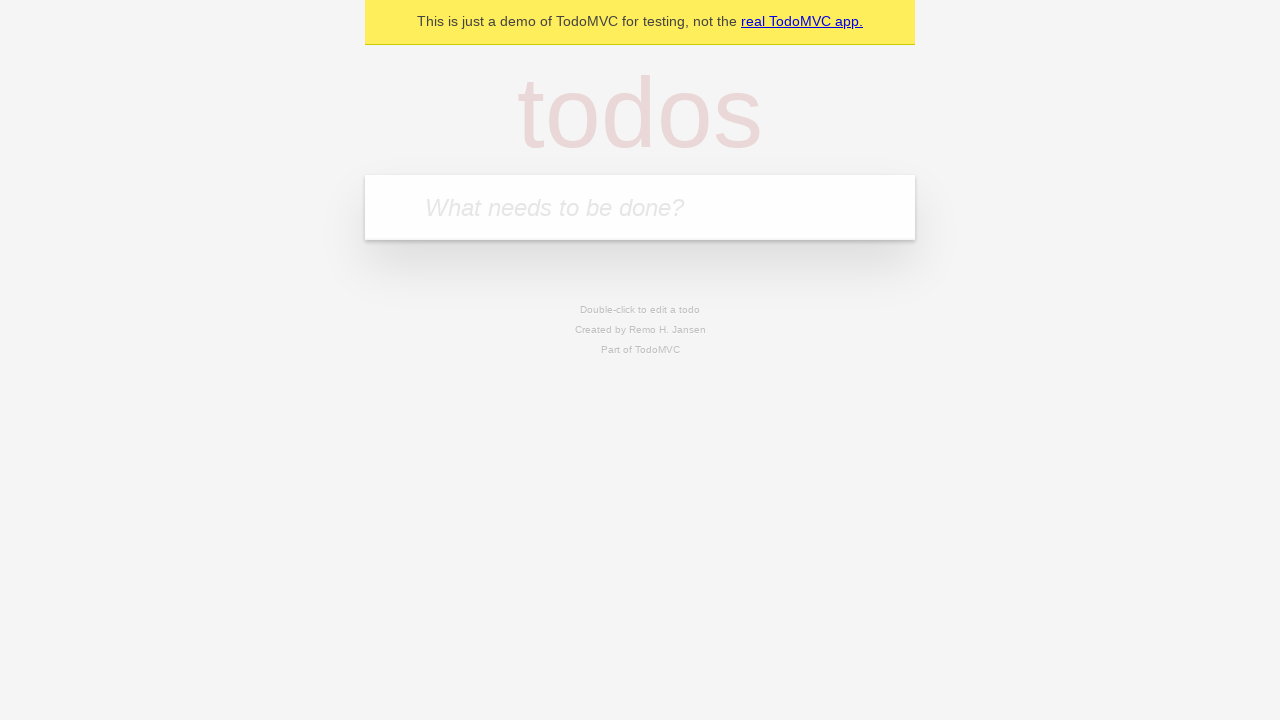

Filled new todo field with 'buy some cheese' on internal:attr=[placeholder="What needs to be done?"i]
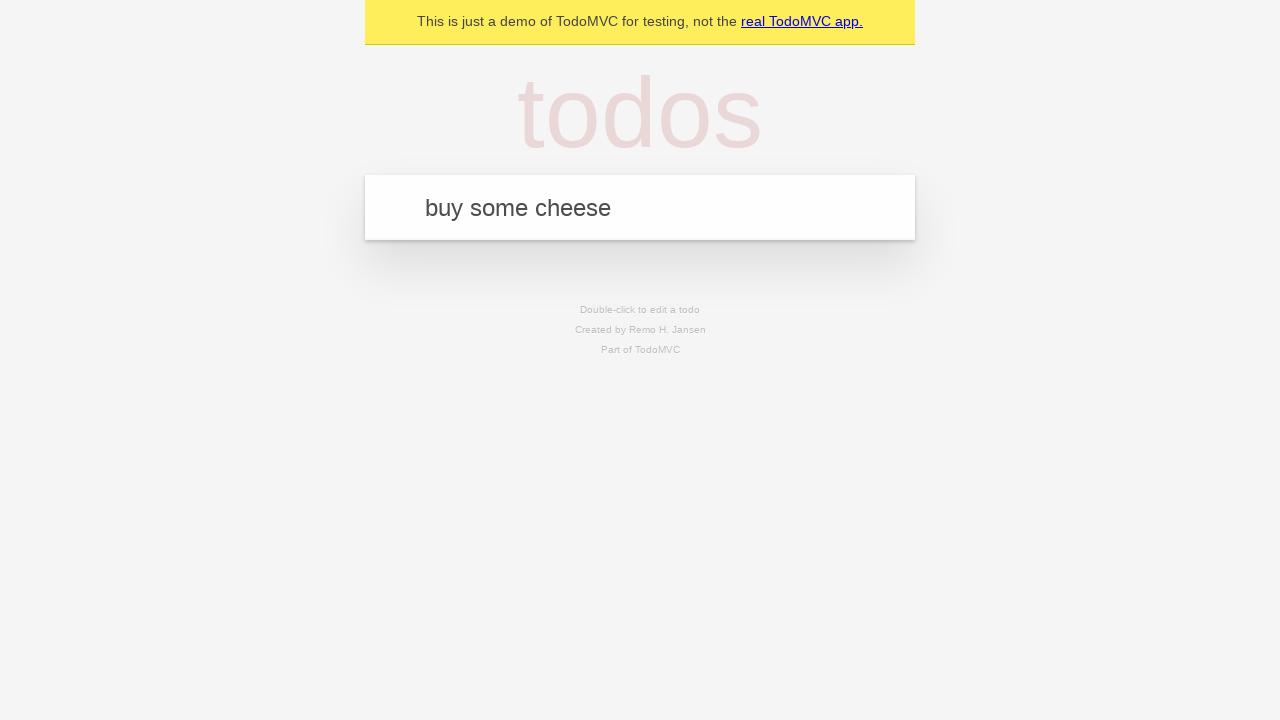

Pressed Enter to create todo 'buy some cheese' on internal:attr=[placeholder="What needs to be done?"i]
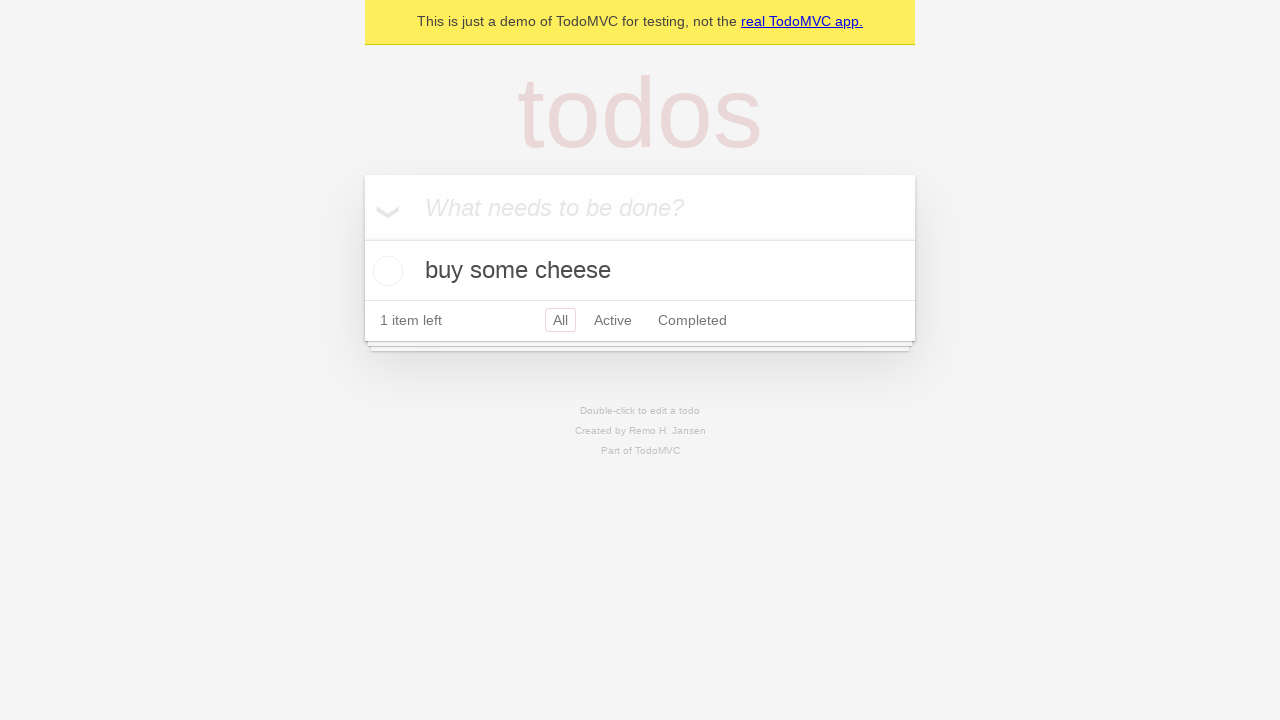

Filled new todo field with 'feed the cat' on internal:attr=[placeholder="What needs to be done?"i]
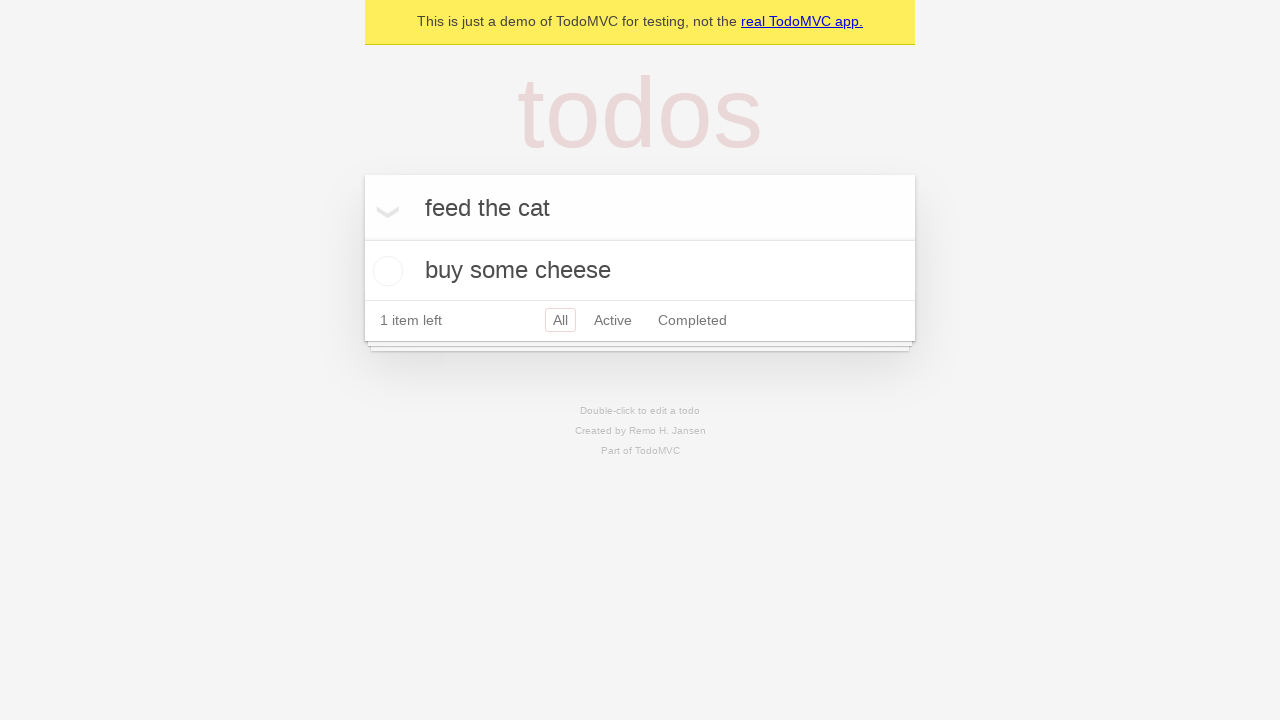

Pressed Enter to create todo 'feed the cat' on internal:attr=[placeholder="What needs to be done?"i]
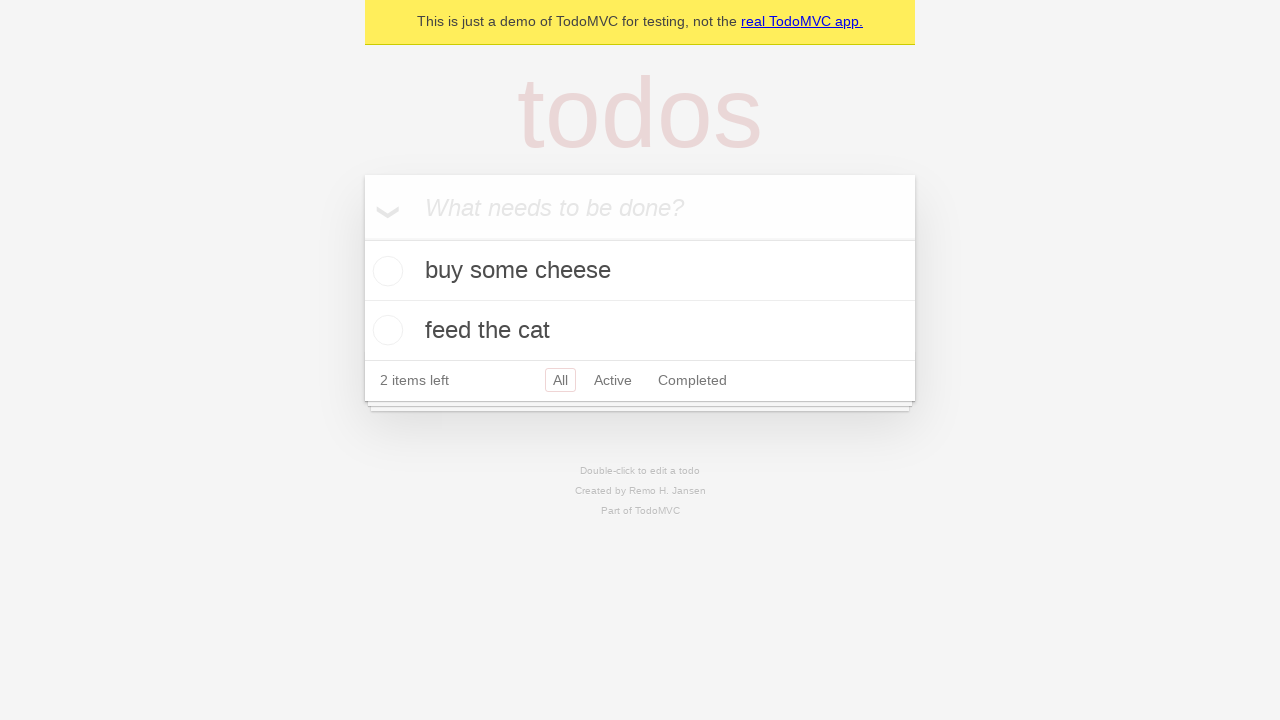

Filled new todo field with 'book a doctors appointment' on internal:attr=[placeholder="What needs to be done?"i]
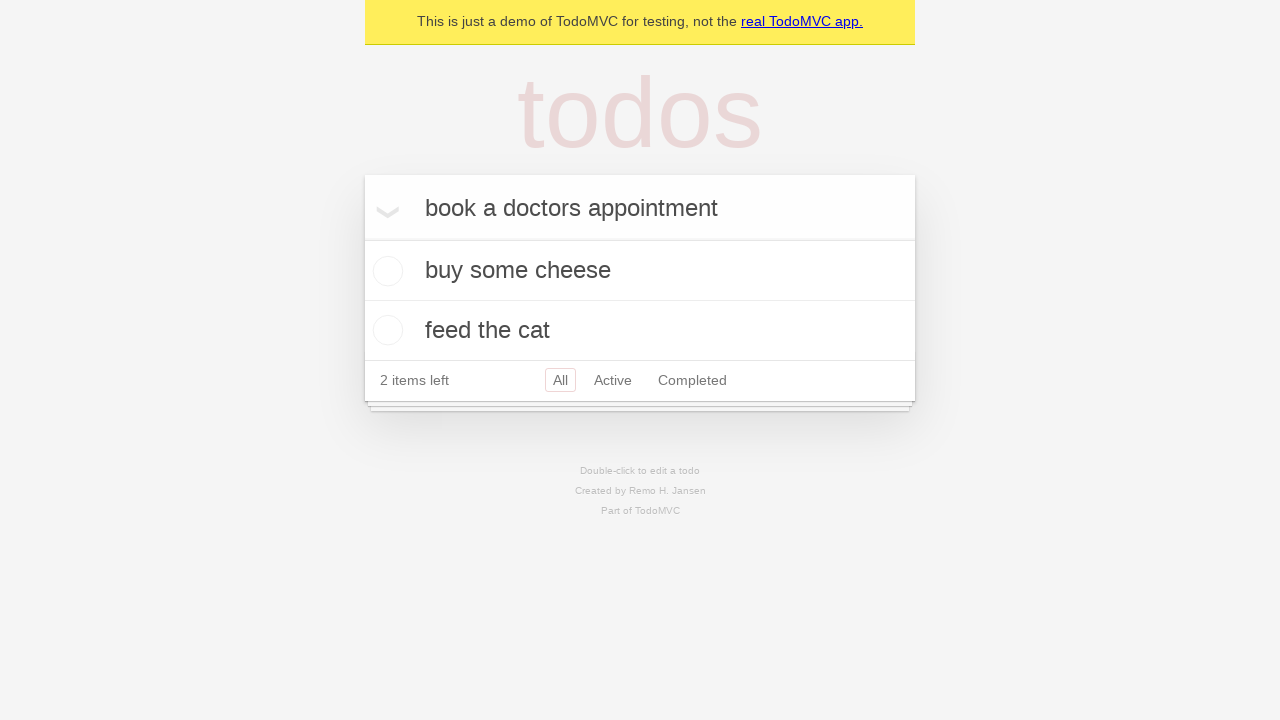

Pressed Enter to create todo 'book a doctors appointment' on internal:attr=[placeholder="What needs to be done?"i]
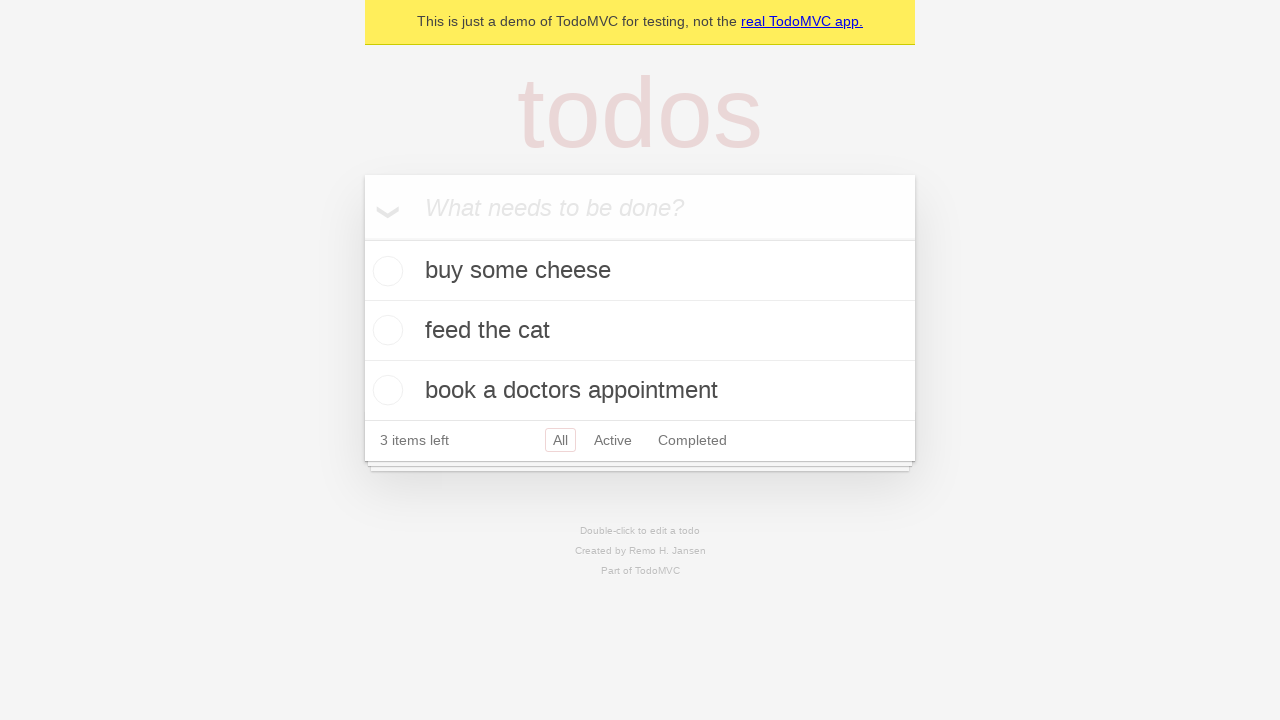

Double-clicked second todo item to enter edit mode at (640, 331) on internal:testid=[data-testid="todo-item"s] >> nth=1
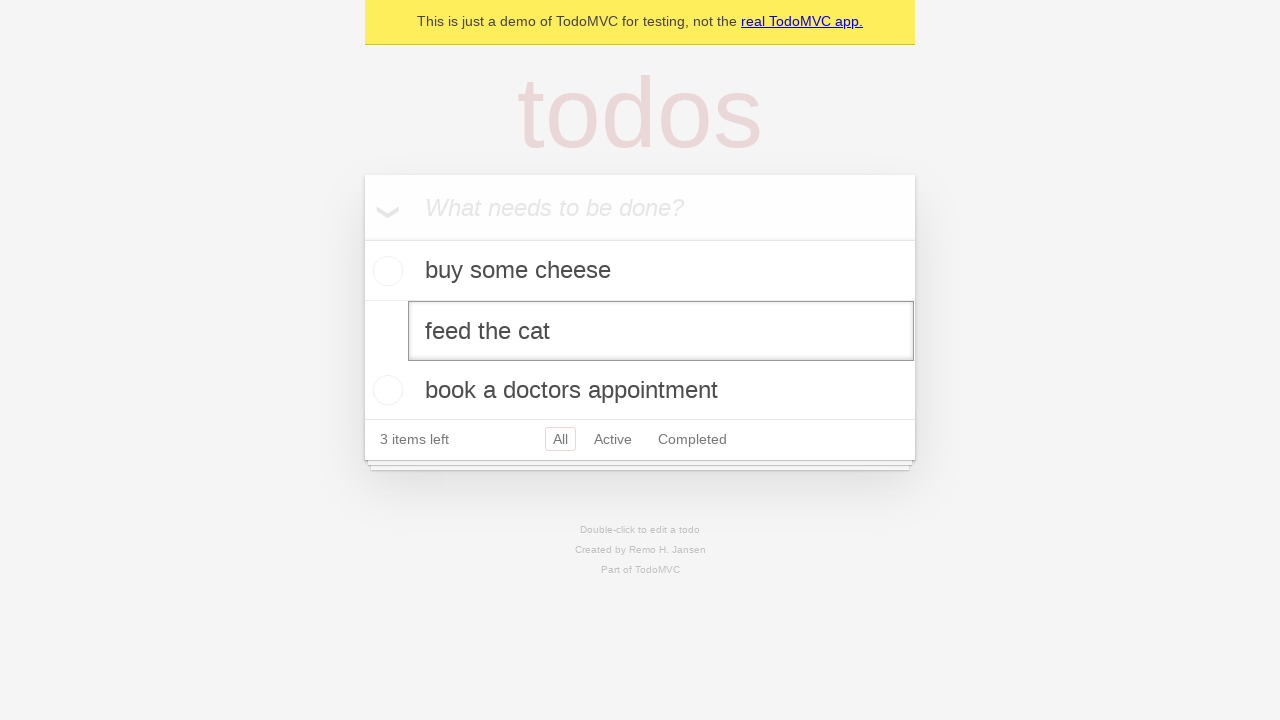

Filled edit field with 'buy some sausages' on internal:testid=[data-testid="todo-item"s] >> nth=1 >> internal:role=textbox[nam
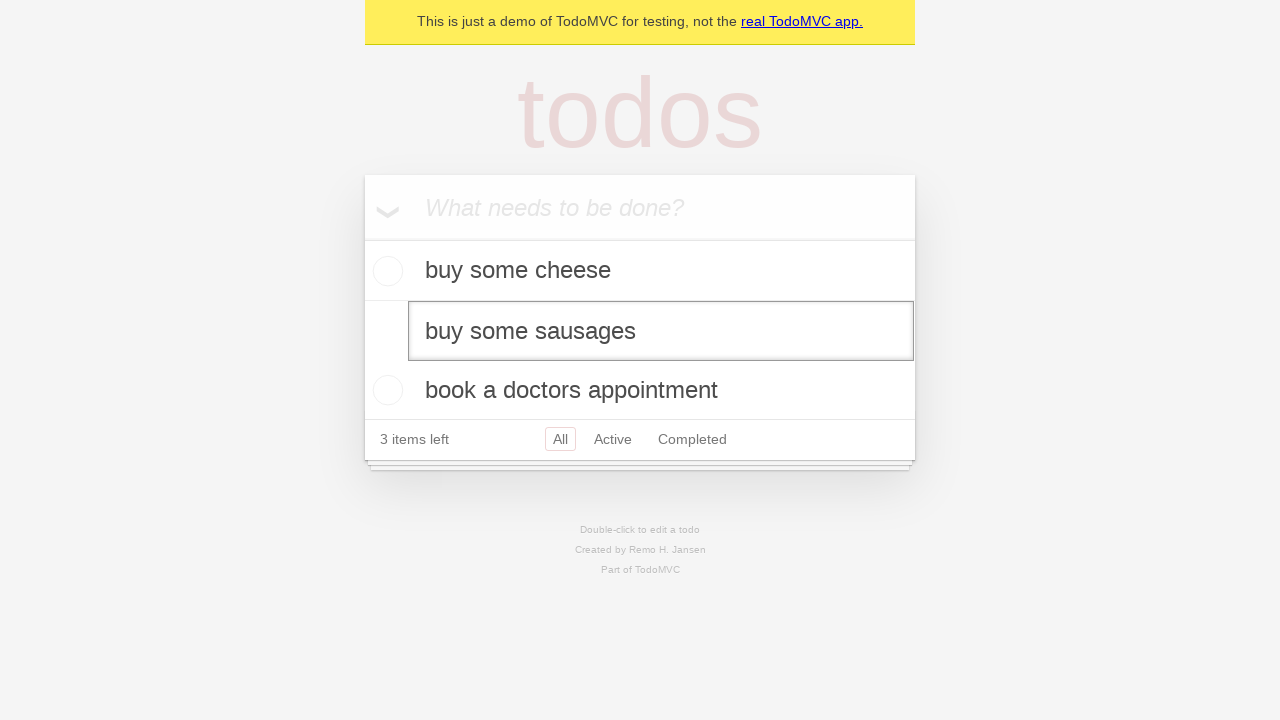

Dispatched blur event on edit field to save changes
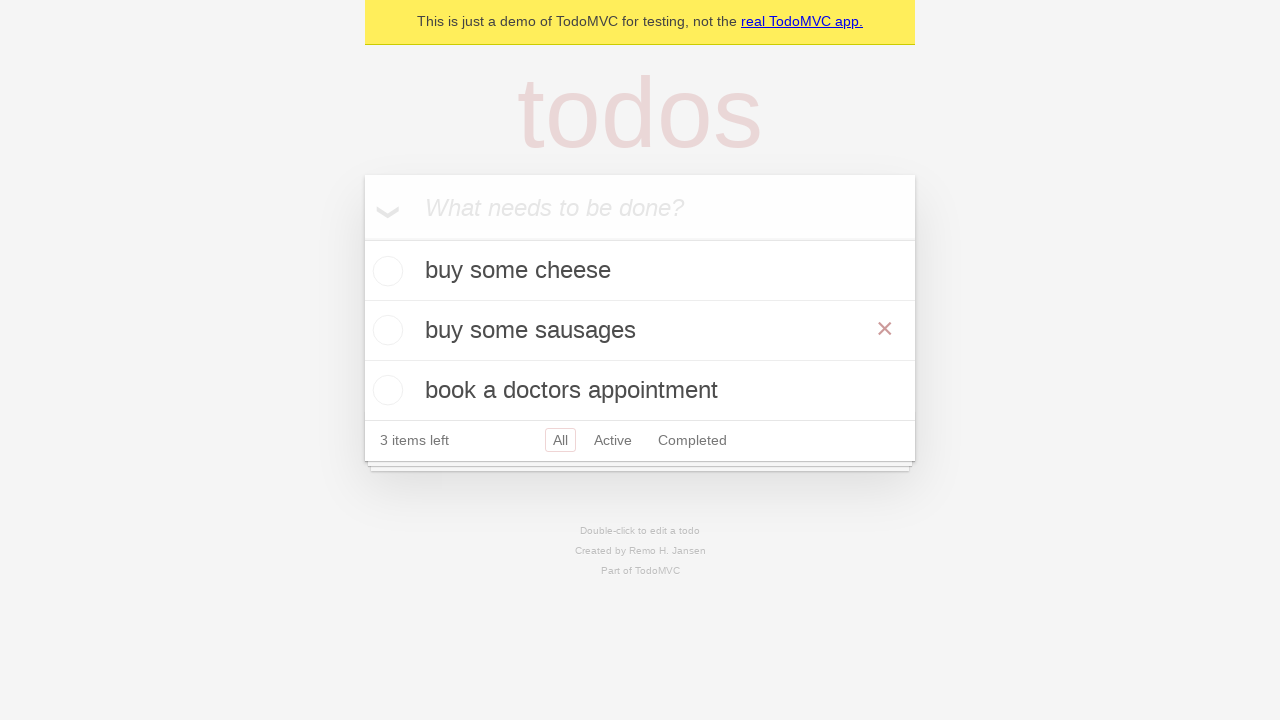

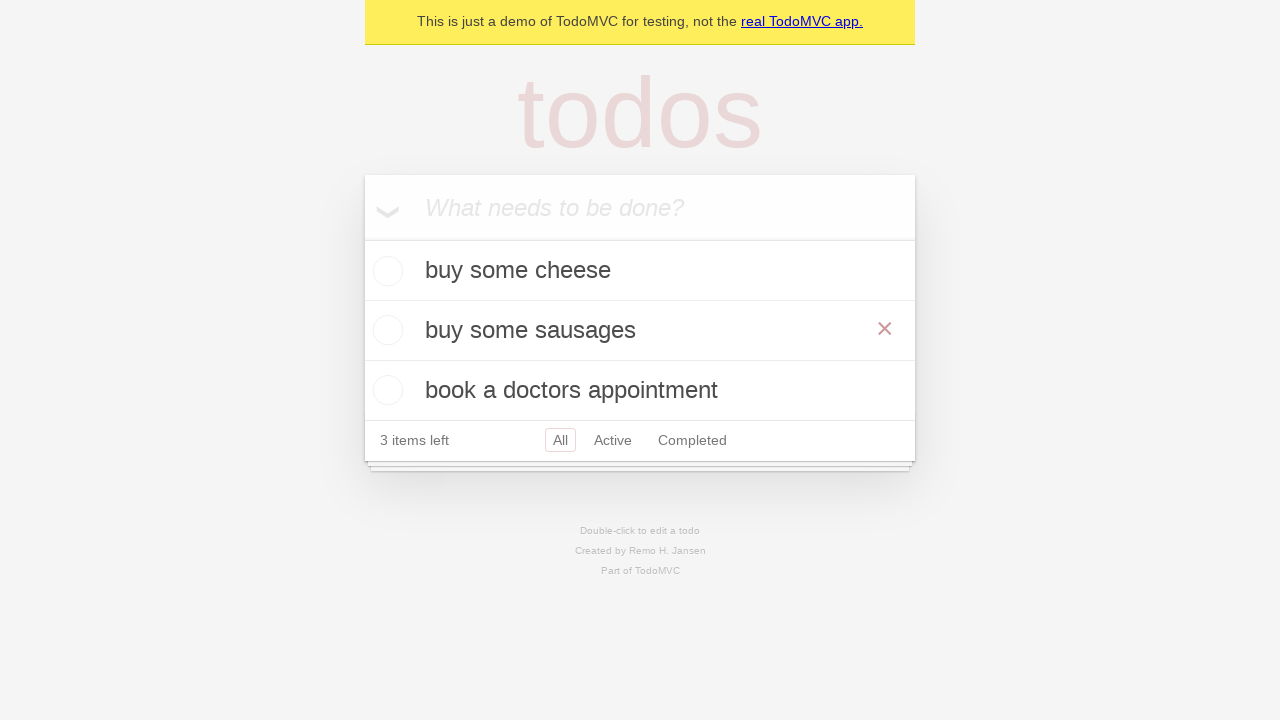